Tests FAQ section functionality on Pyth Network website by clicking on each FAQ question to expand/collapse them with scroll into view behavior

Starting URL: https://www.pyth.network/

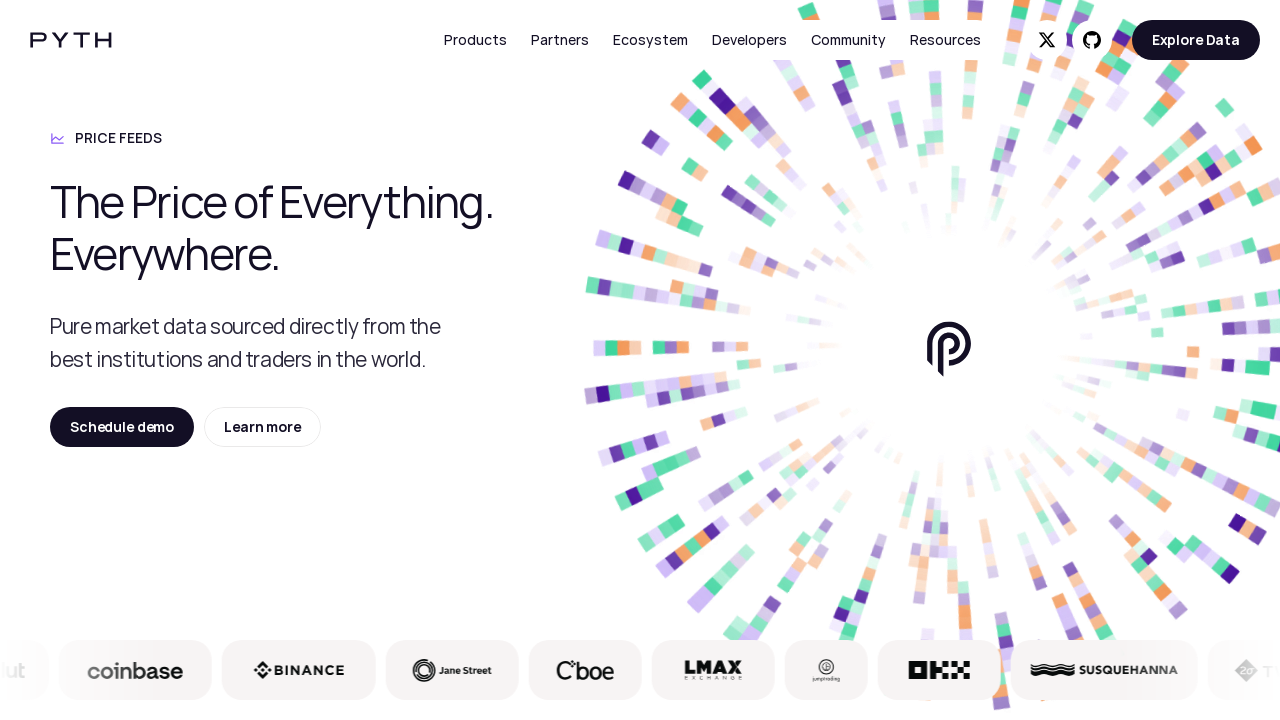

Scrolled into view and clicked FAQ question: How does Pyth work?
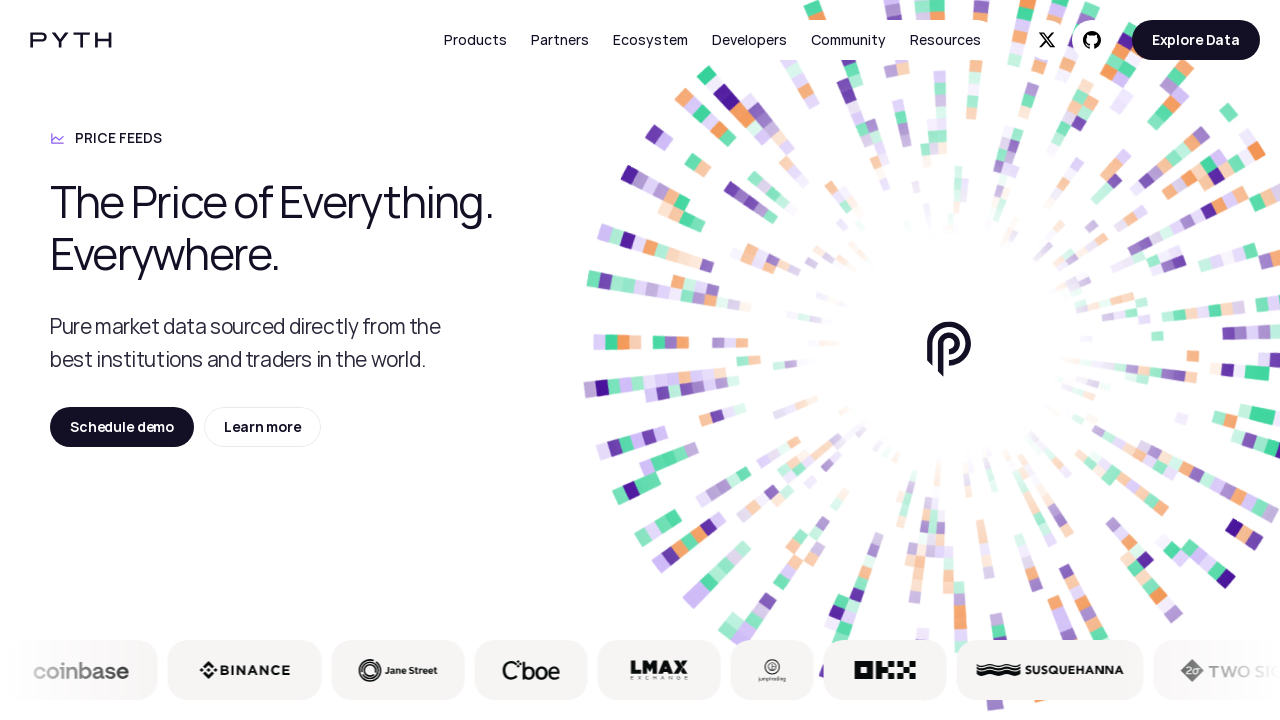

Waited 2 seconds for FAQ answer to expand
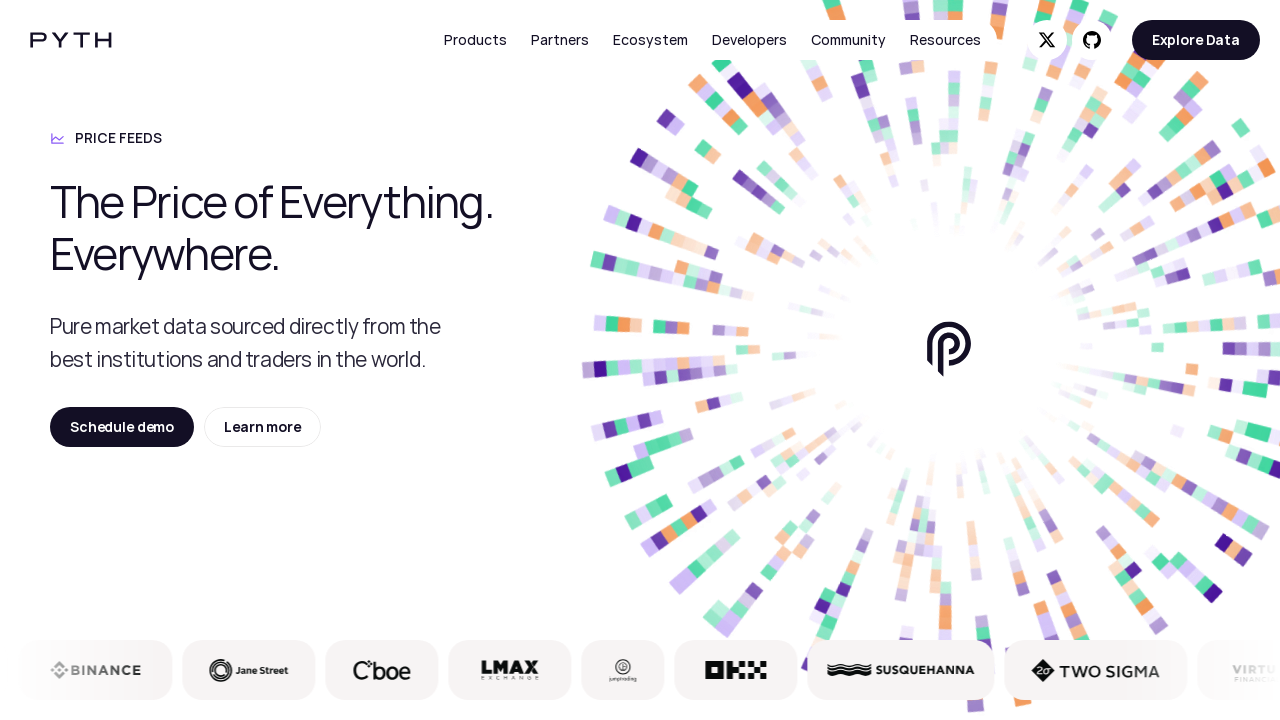

Scrolled into view and clicked FAQ question: What is an on-demand or 'pull-based' oracle?
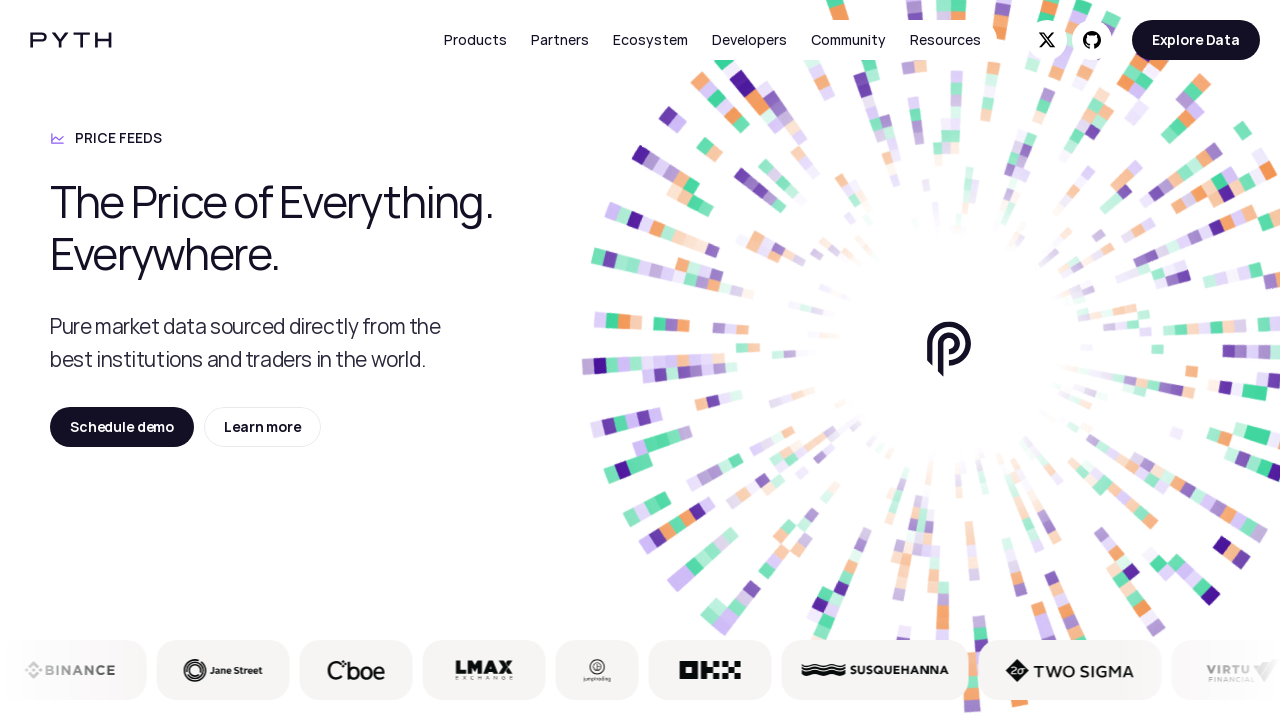

Waited 2 seconds for FAQ answer to expand
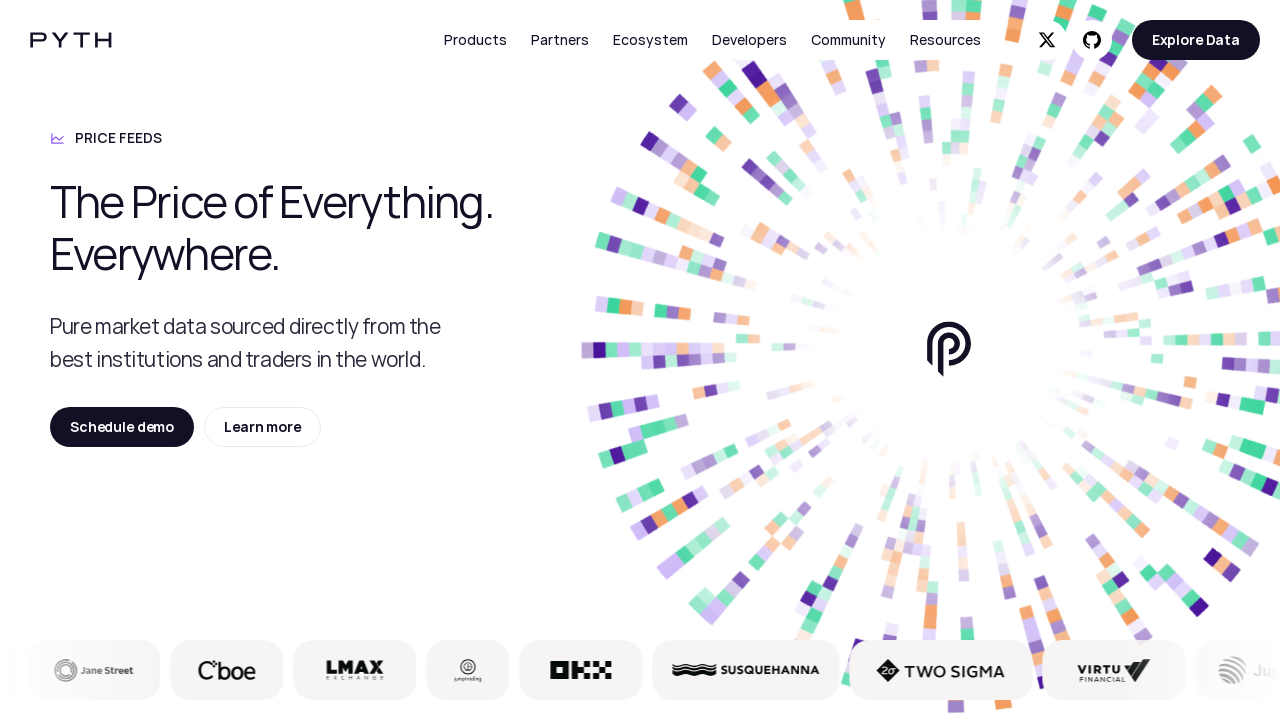

Scrolled into view and clicked FAQ question: What is Pythnet? Is it different than Solana?
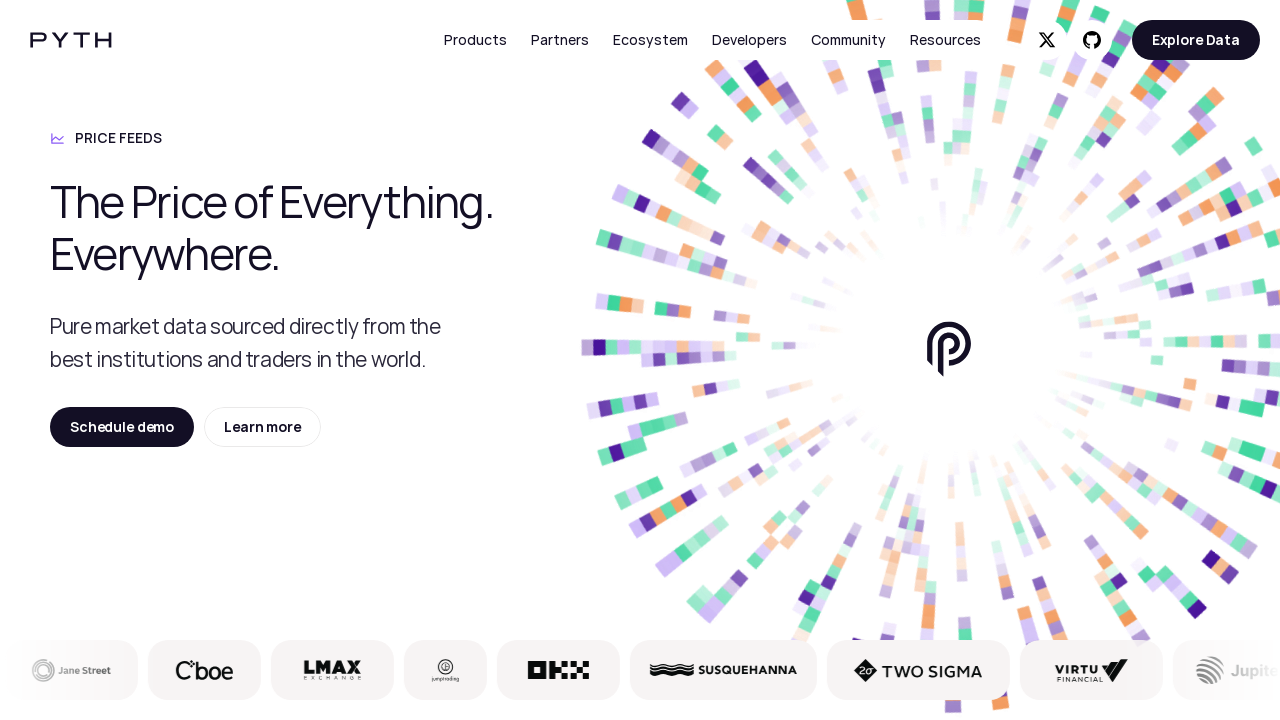

Waited 2 seconds for FAQ answer to expand
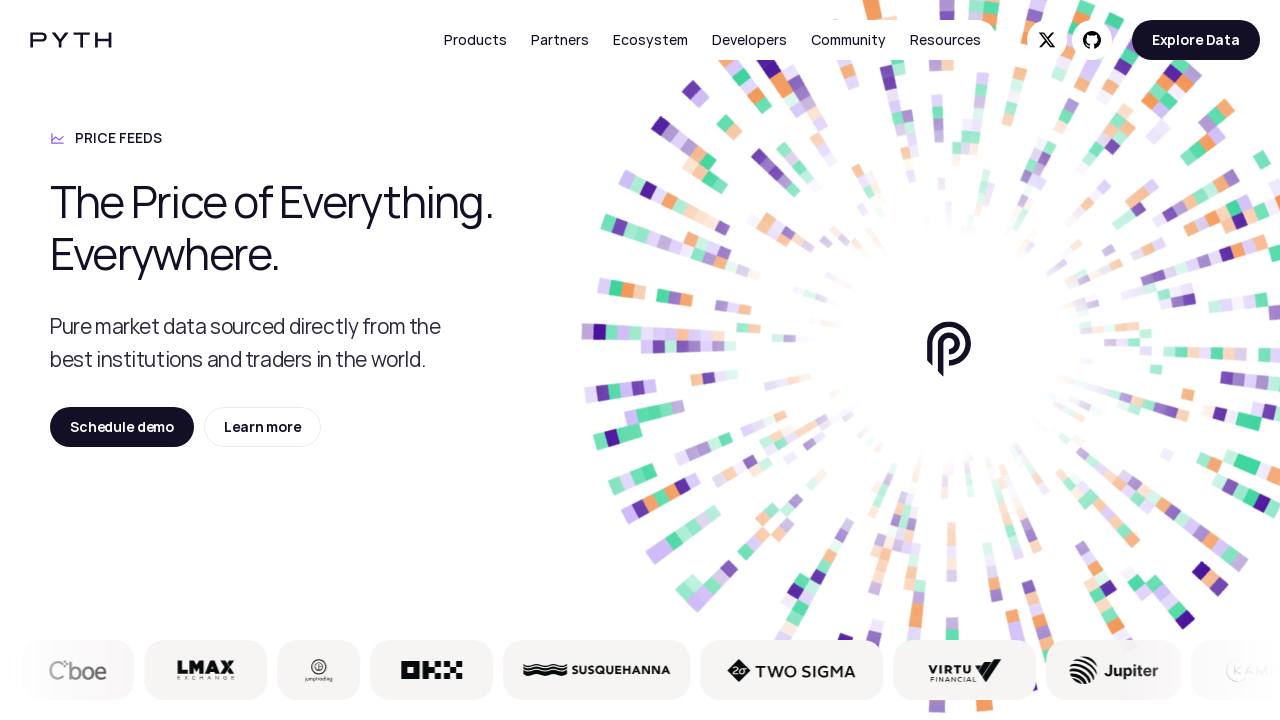

Scrolled into view and clicked FAQ question: How does Pyth use Wormhole?
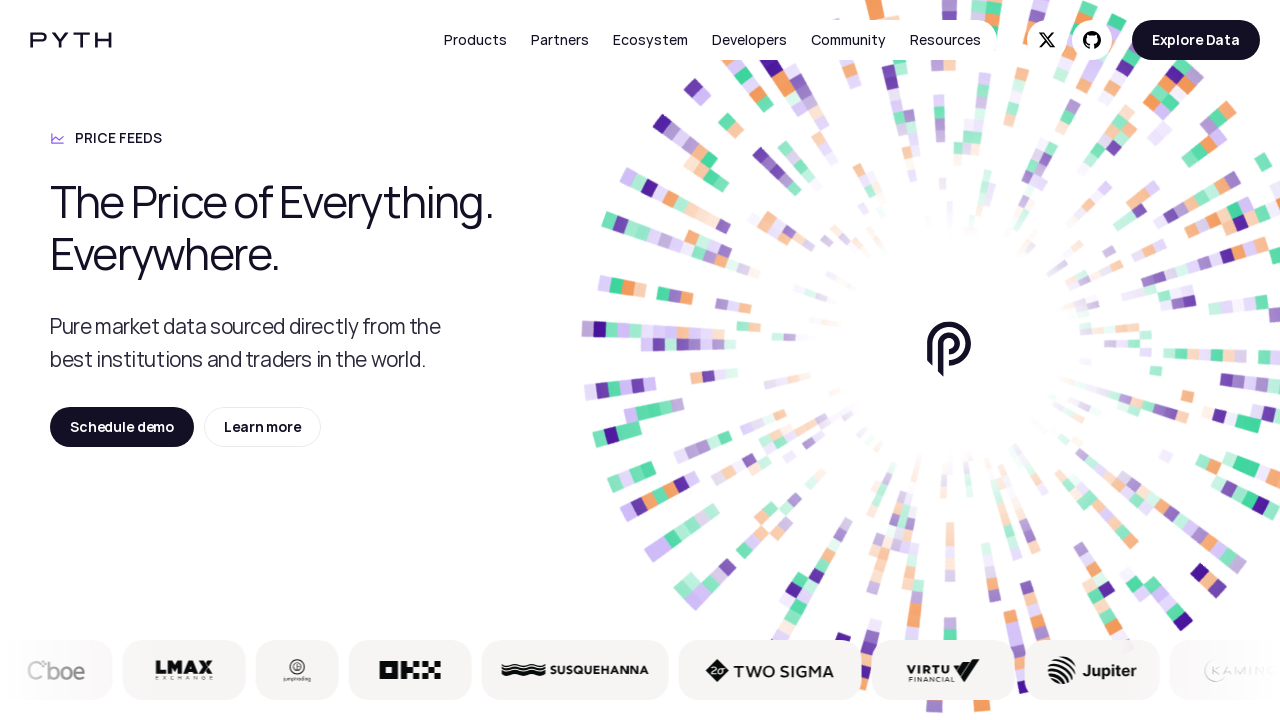

Waited 2 seconds for FAQ answer to expand
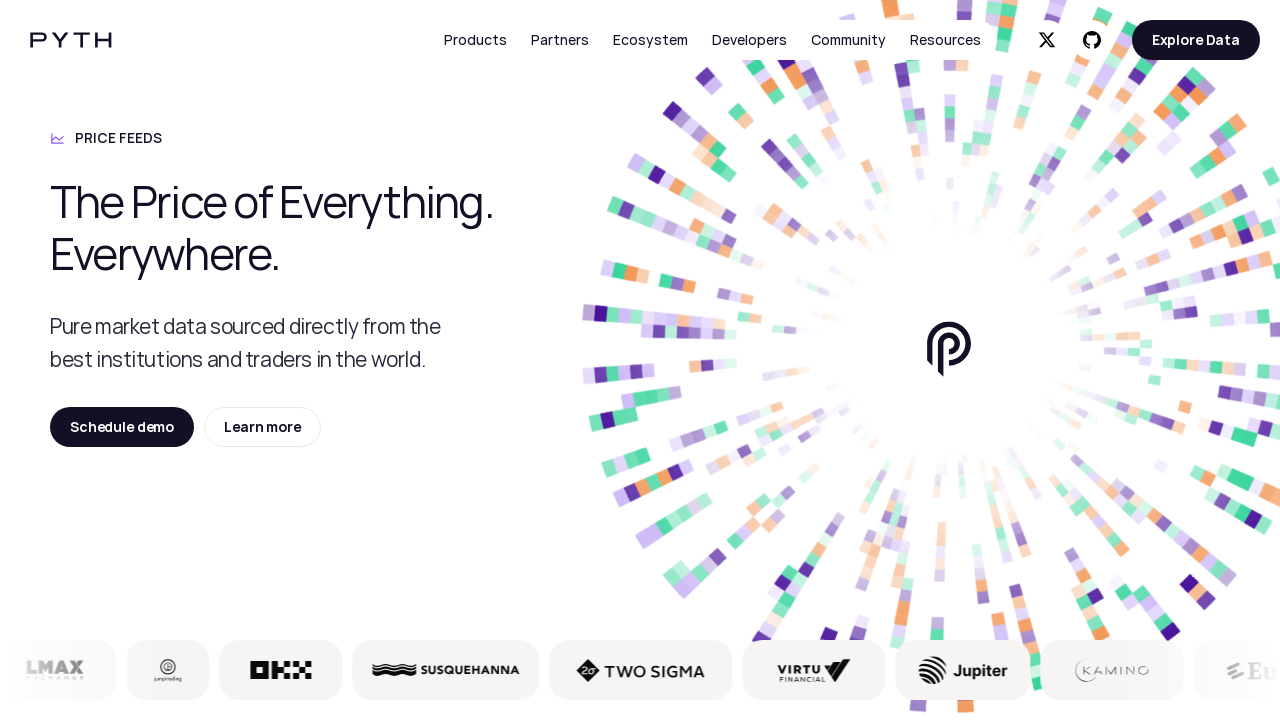

Scrolled into view and clicked FAQ question: What is the latency between Pythnet and Wormhole?
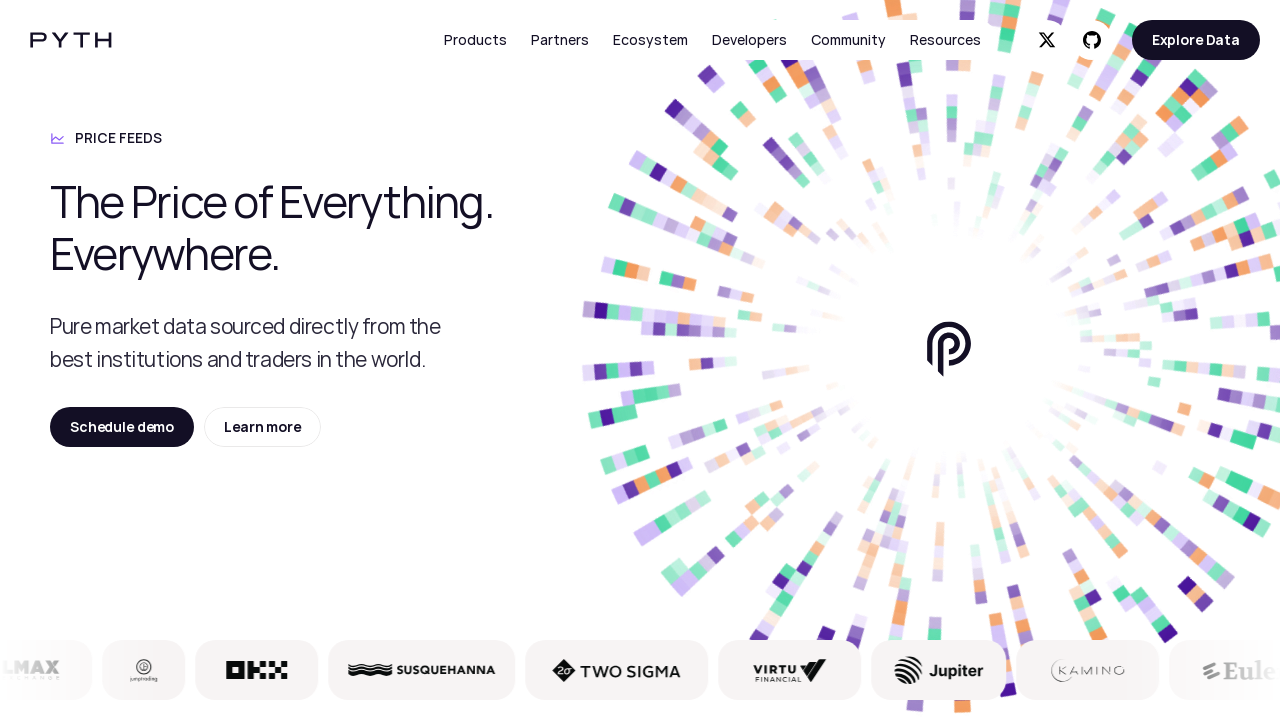

Waited 2 seconds for FAQ answer to expand
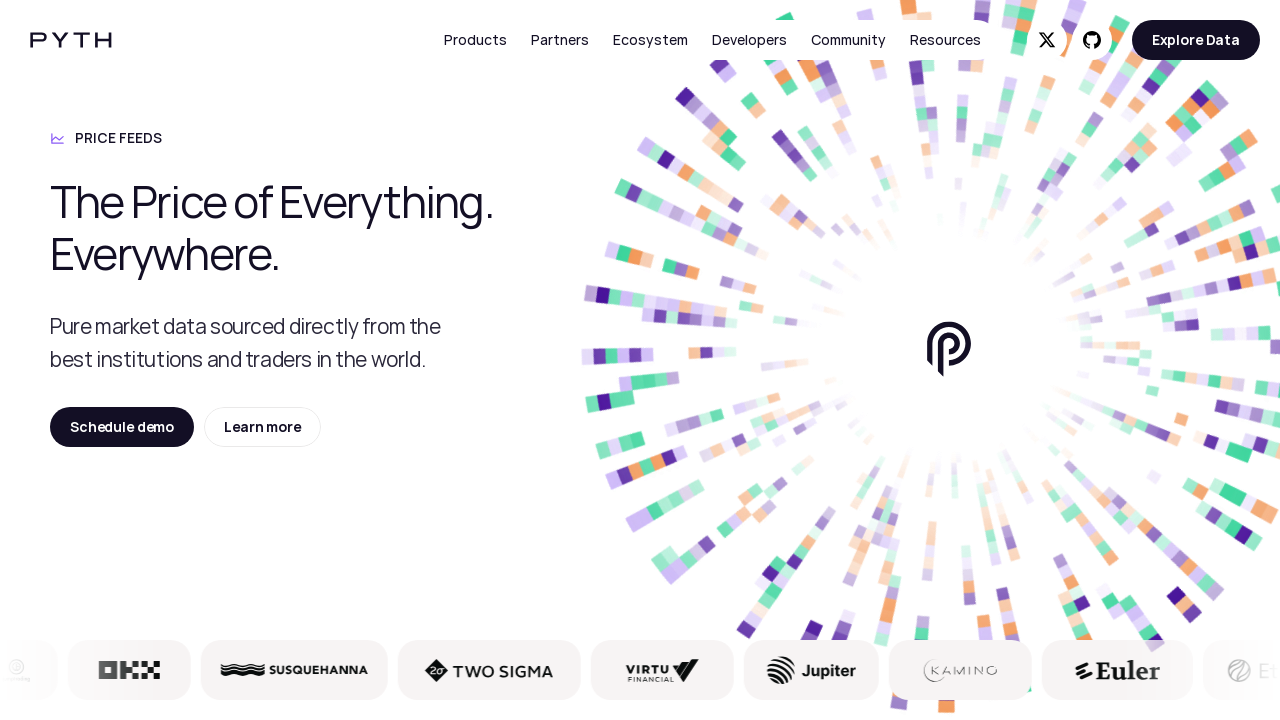

Scrolled into view and clicked FAQ question: What is the cost structure of using Pyth Price Feeds?
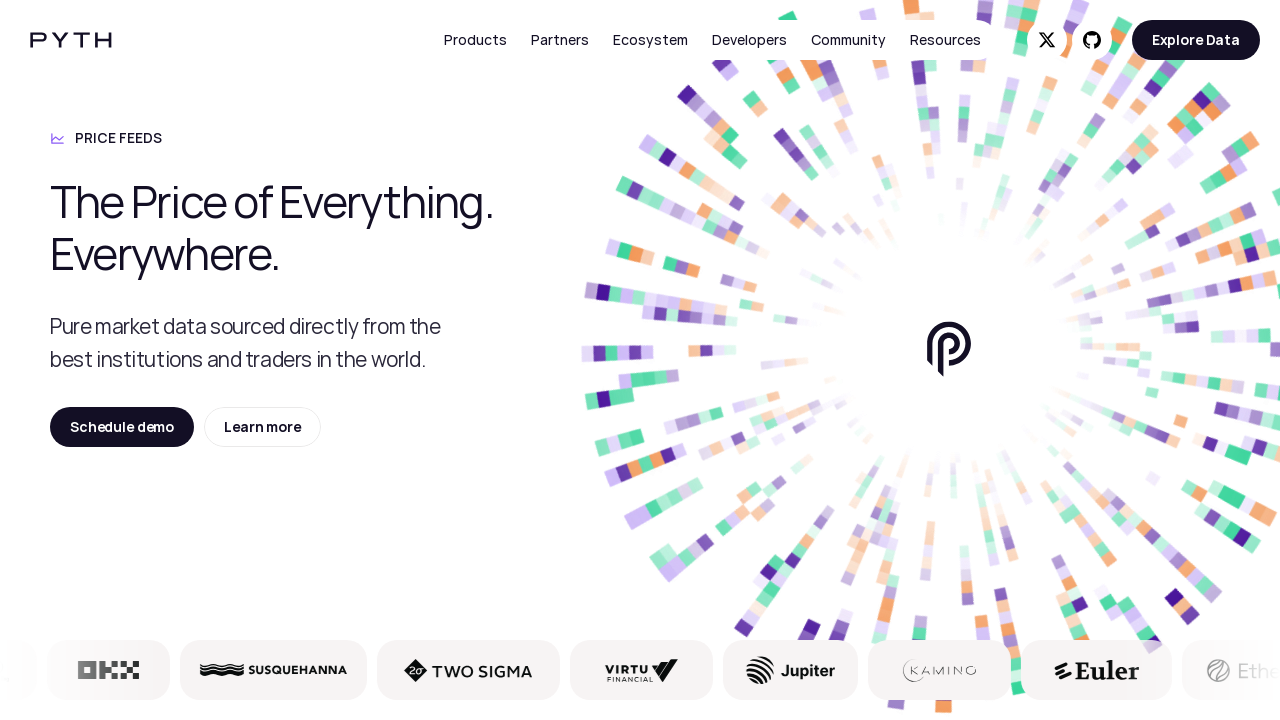

Waited 2 seconds for FAQ answer to expand
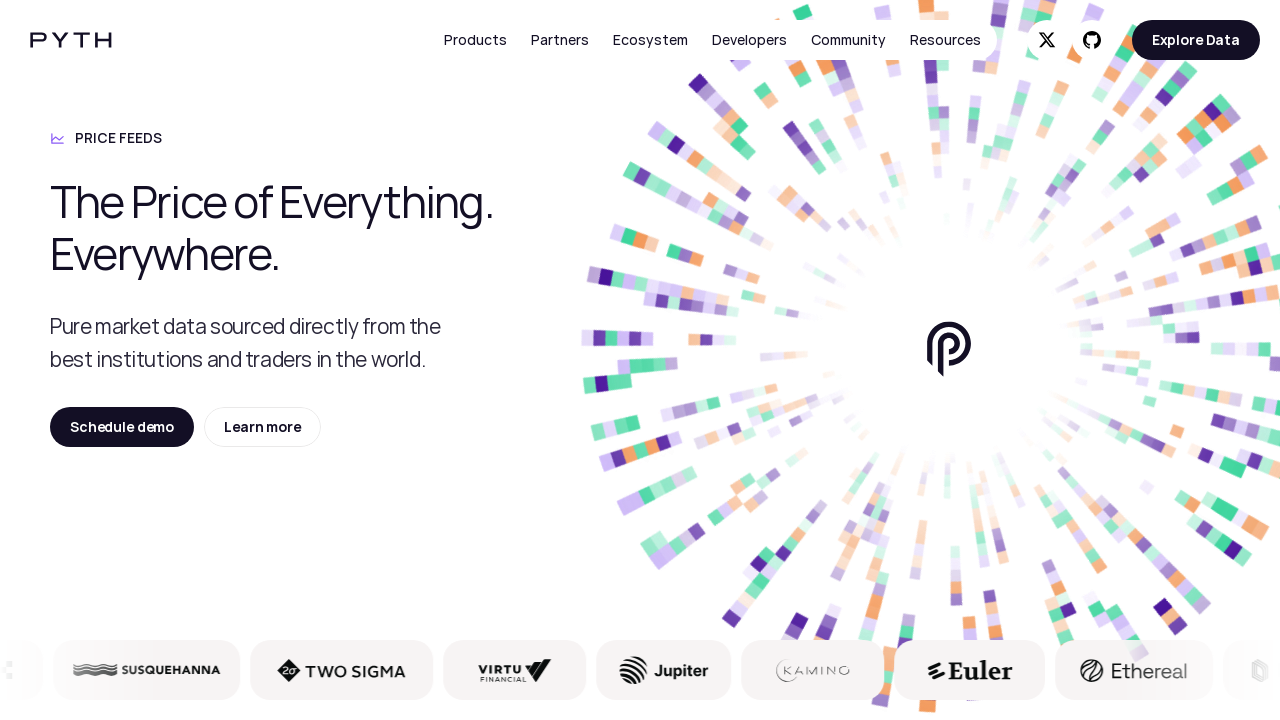

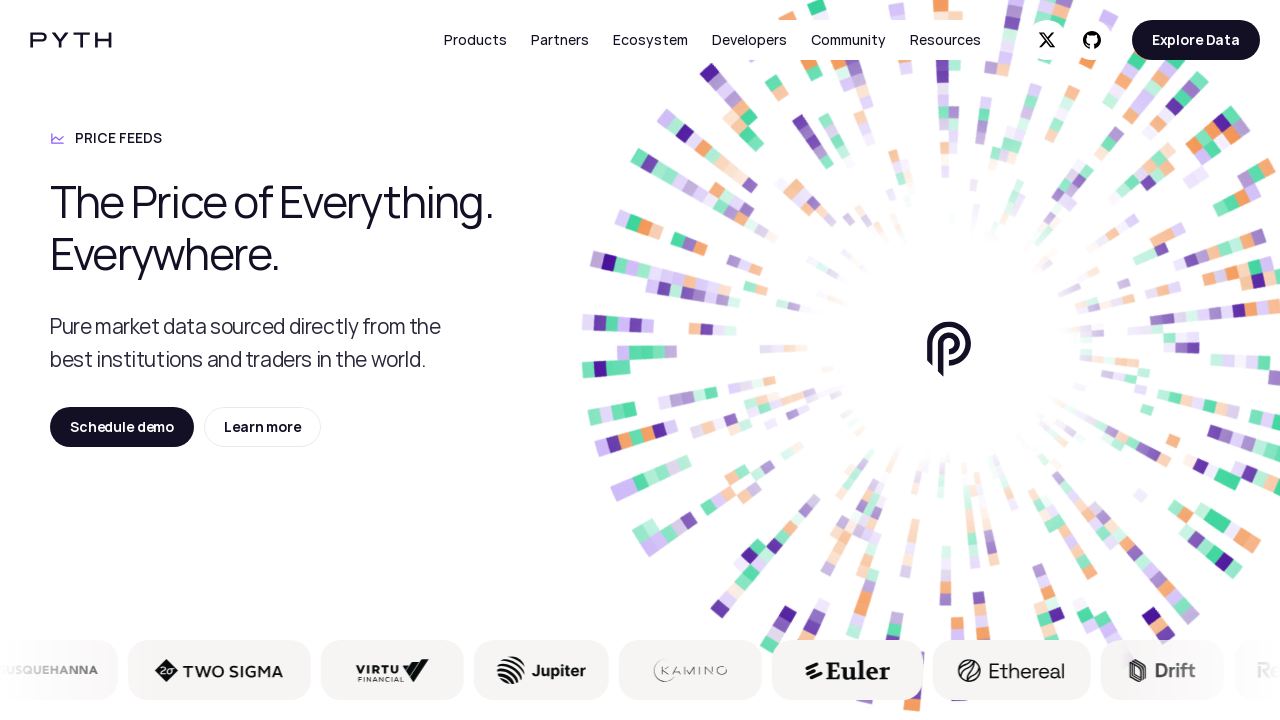